Demonstrates JSON reporter by clicking alert button using absolute XPath

Starting URL: http://omayo.blogspot.com

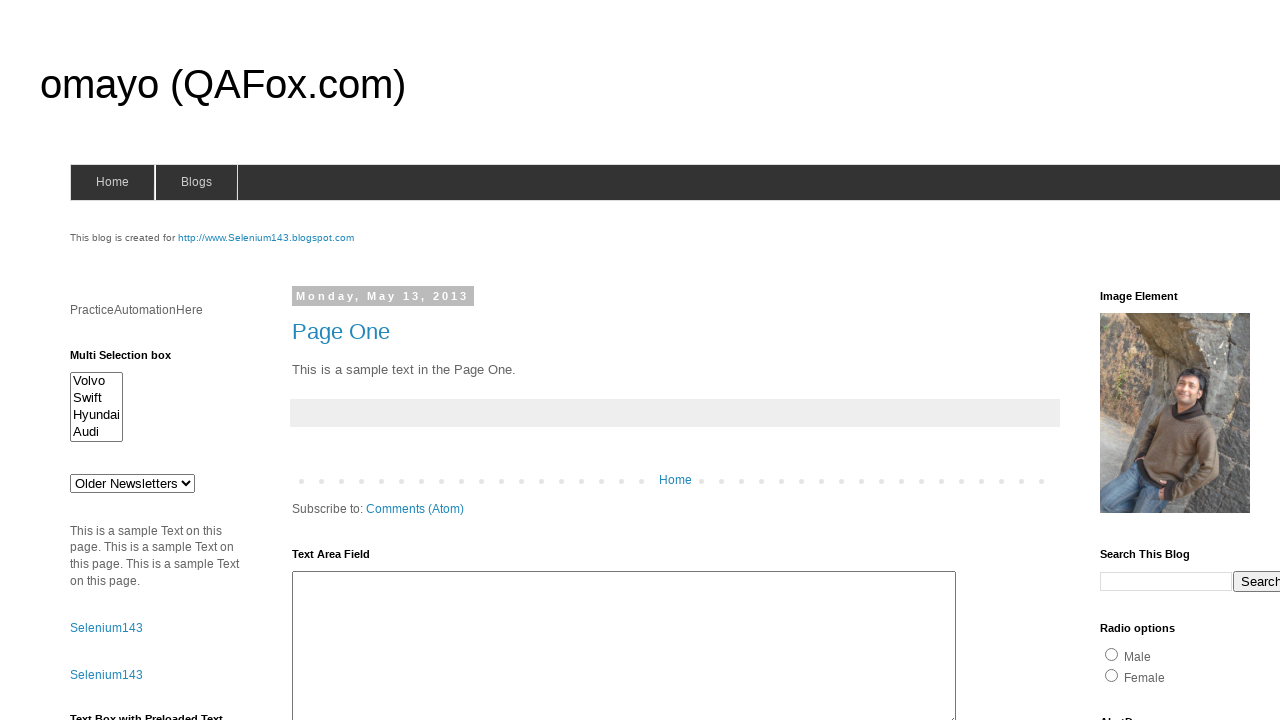

Clicked alert button using absolute XPath at (1154, 361) on xpath=/html/body/div[4]/div[2]/div[2]/div[2]/div[2]/div[2]/div[2]/div/div[4]/div
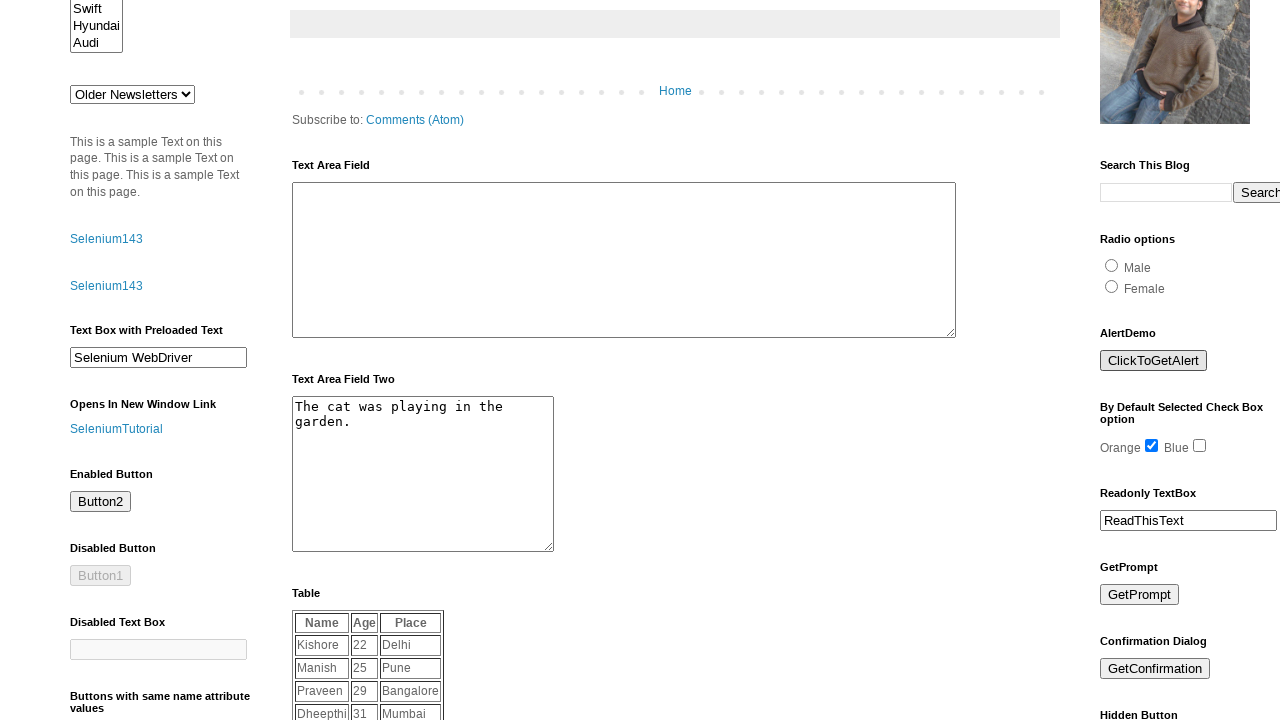

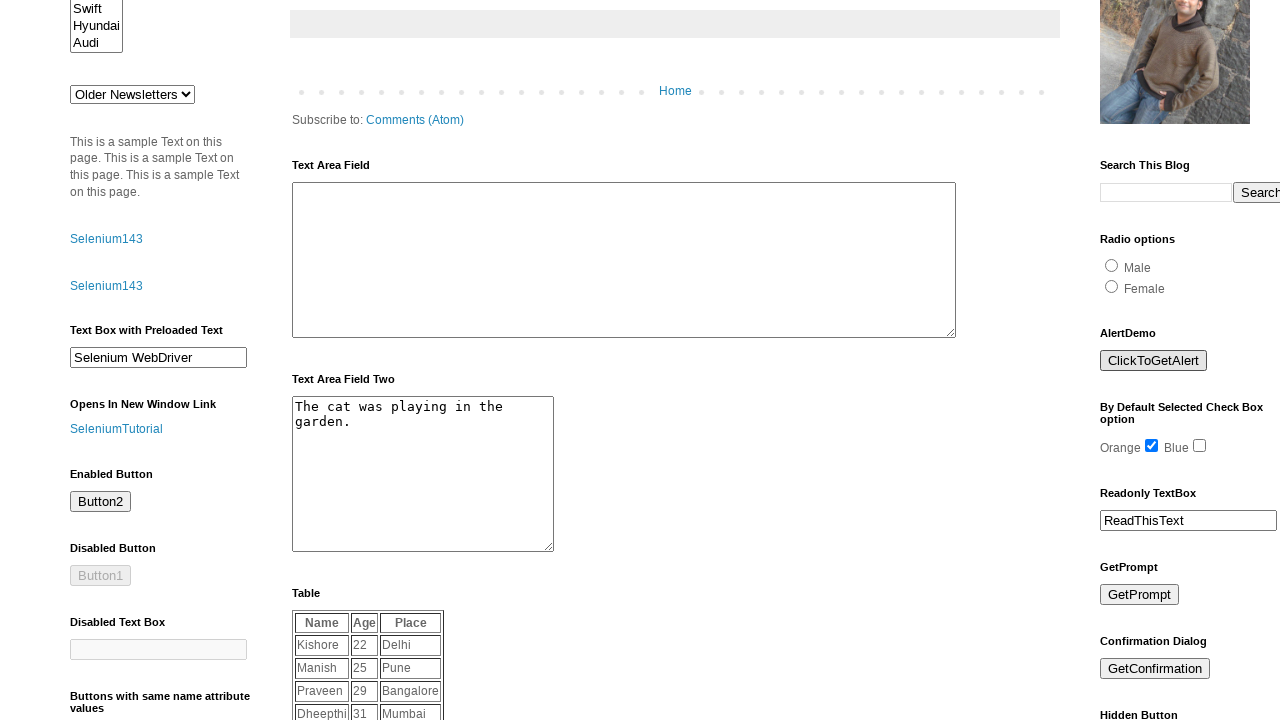